Tests jQuery UI droppable functionality by performing drag and drop operation within an iframe, then navigating to the Accept page

Starting URL: https://jqueryui.com/droppable/

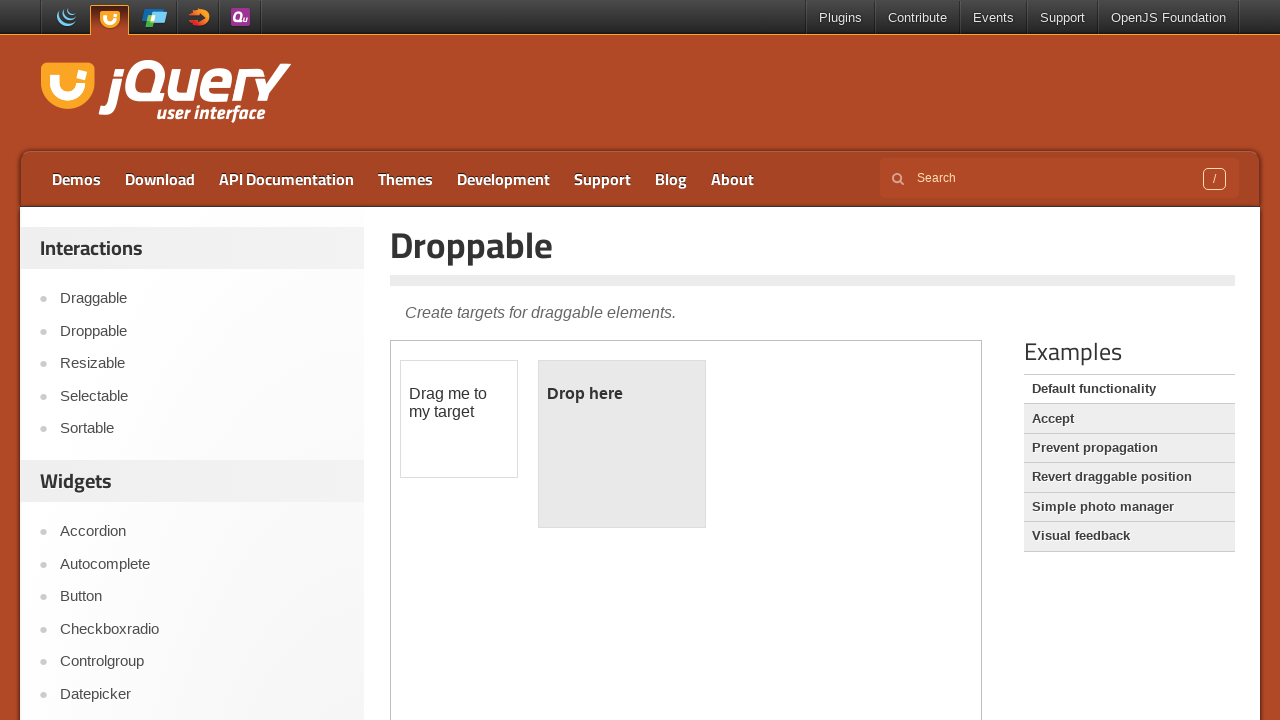

Located the first iframe containing the droppable demo
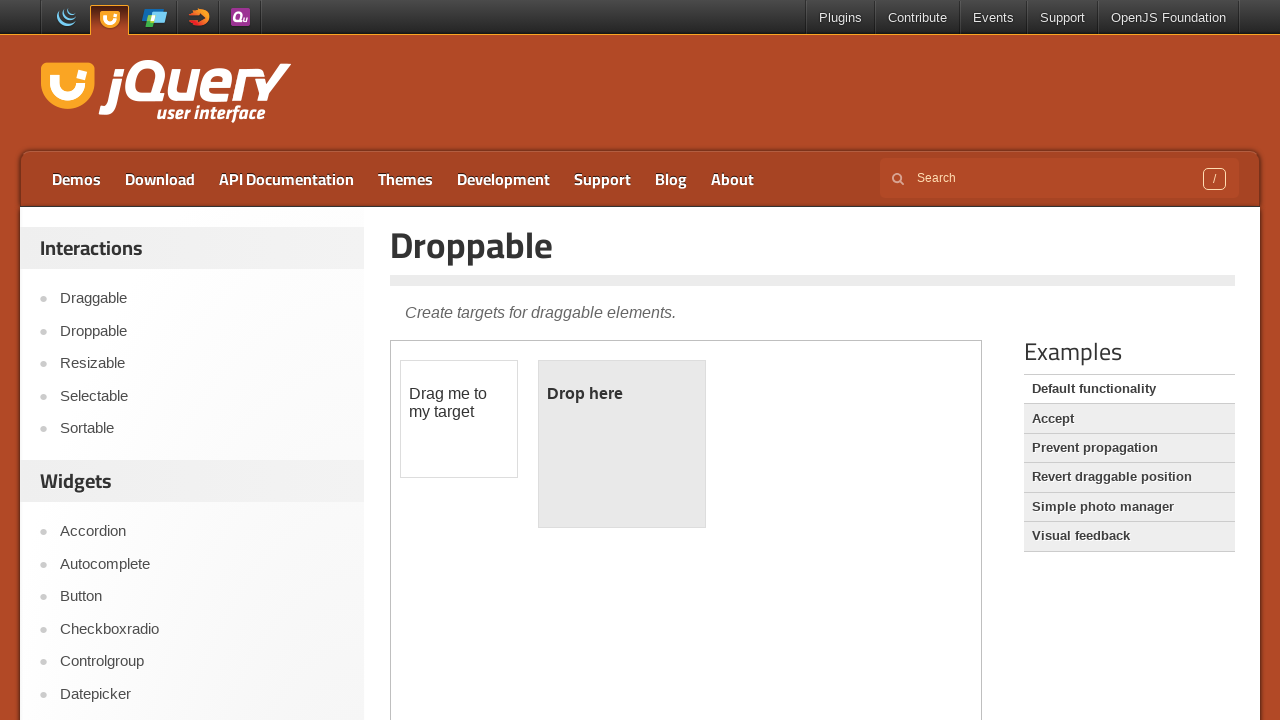

Located the draggable element with id 'draggable' inside the iframe
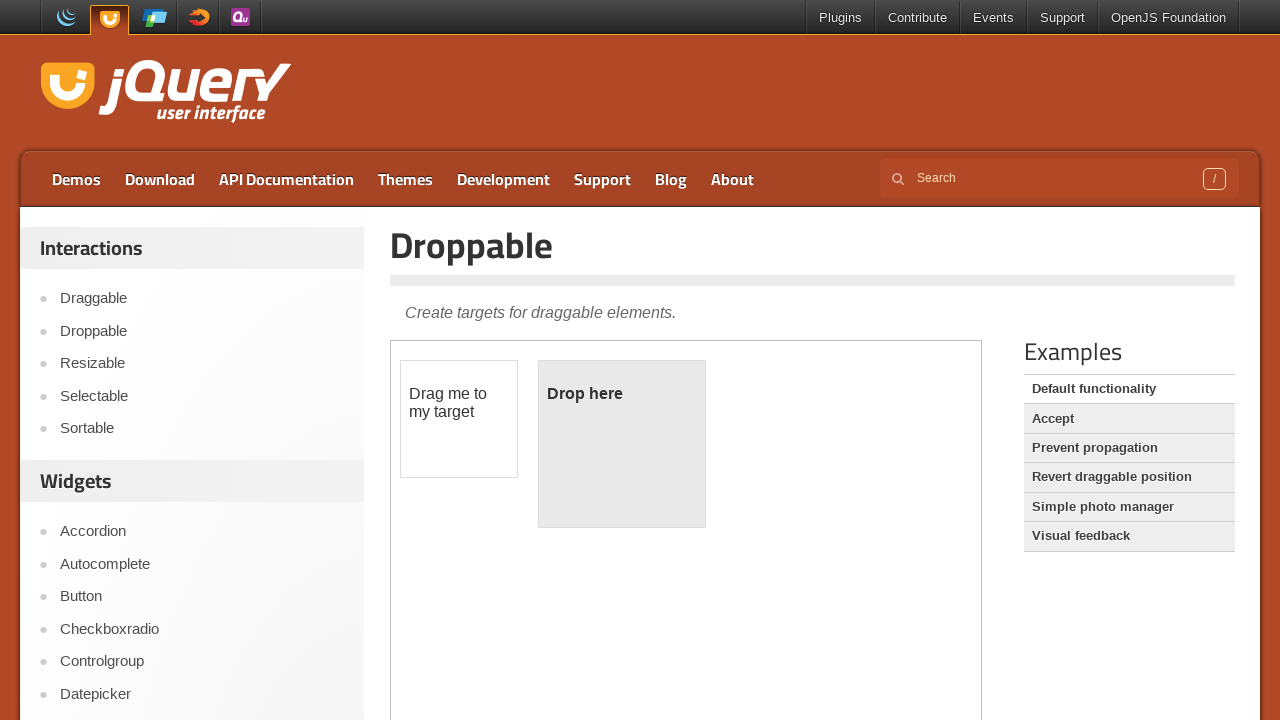

Located the droppable element with id 'droppable' inside the iframe
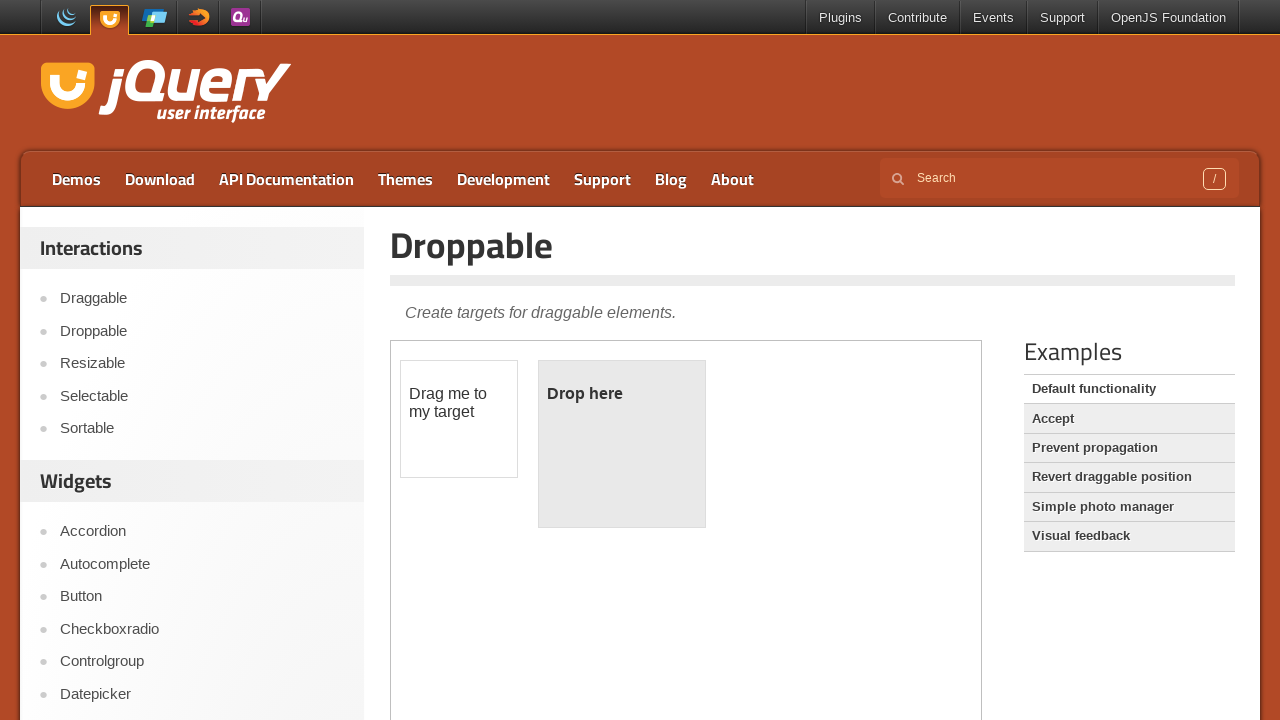

Performed drag and drop operation from draggable to droppable element at (622, 444)
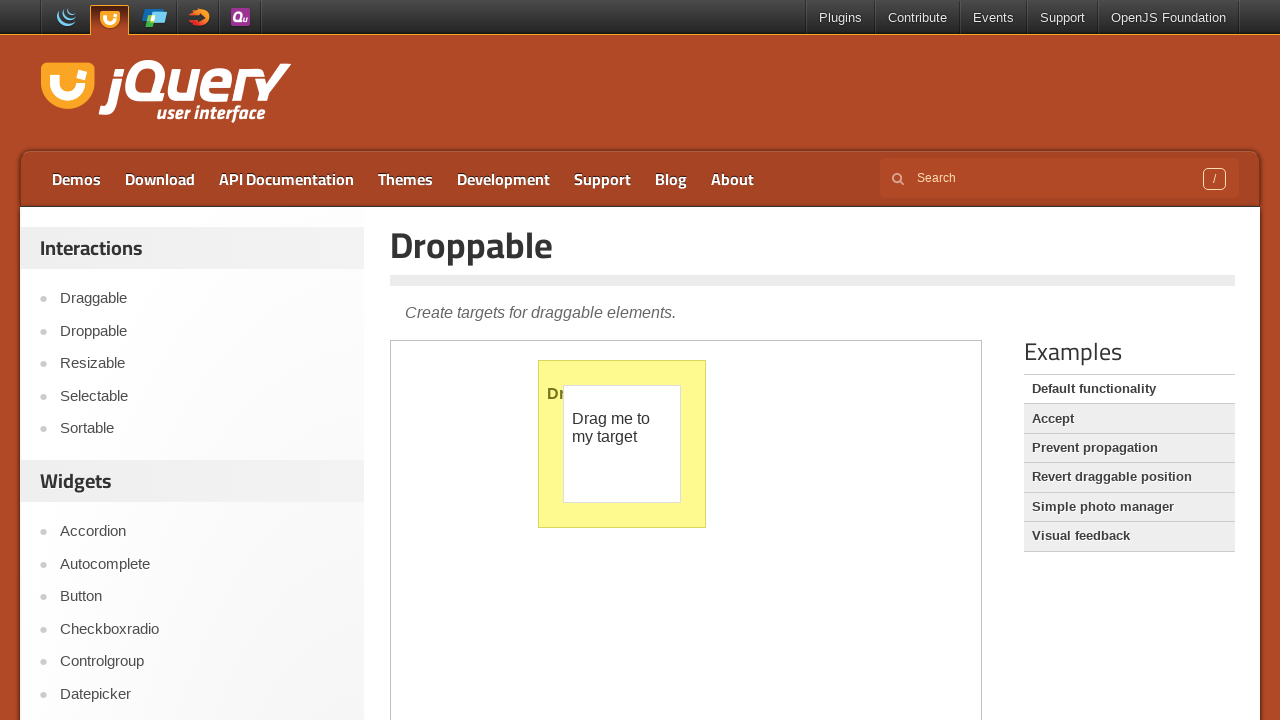

Clicked the Accept link to navigate to the Accept page at (1129, 419) on a:text('Accept')
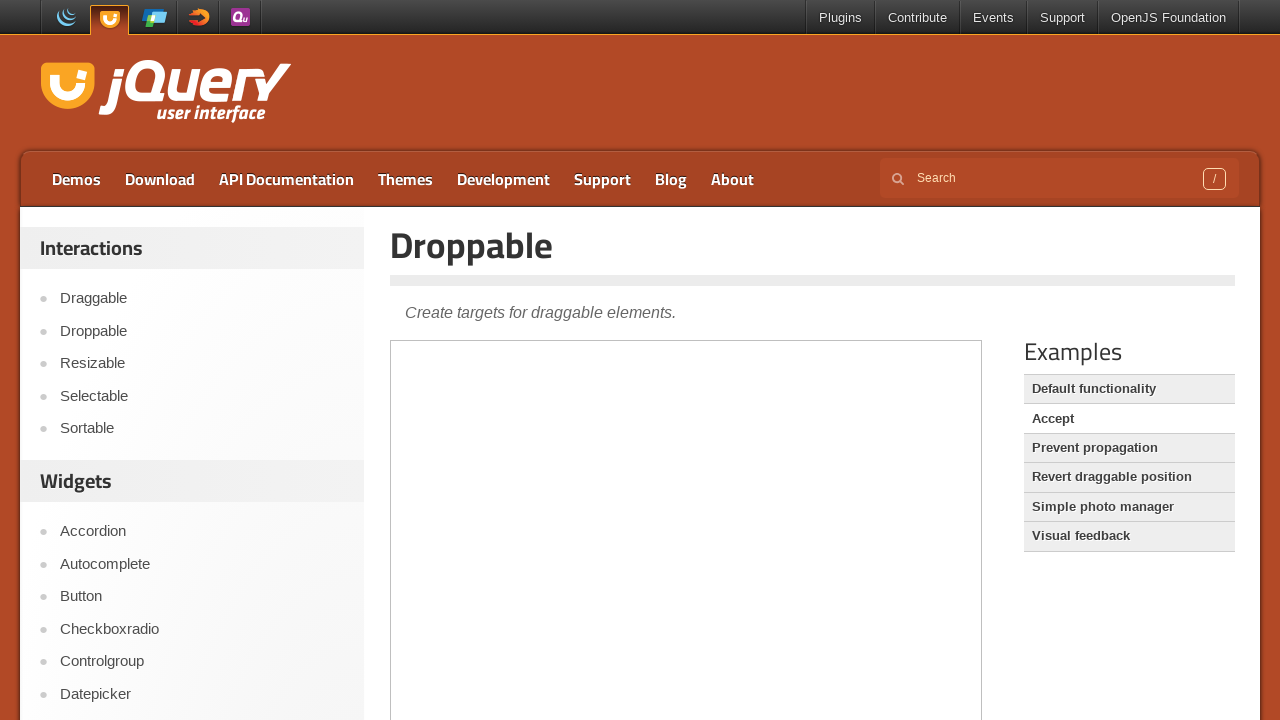

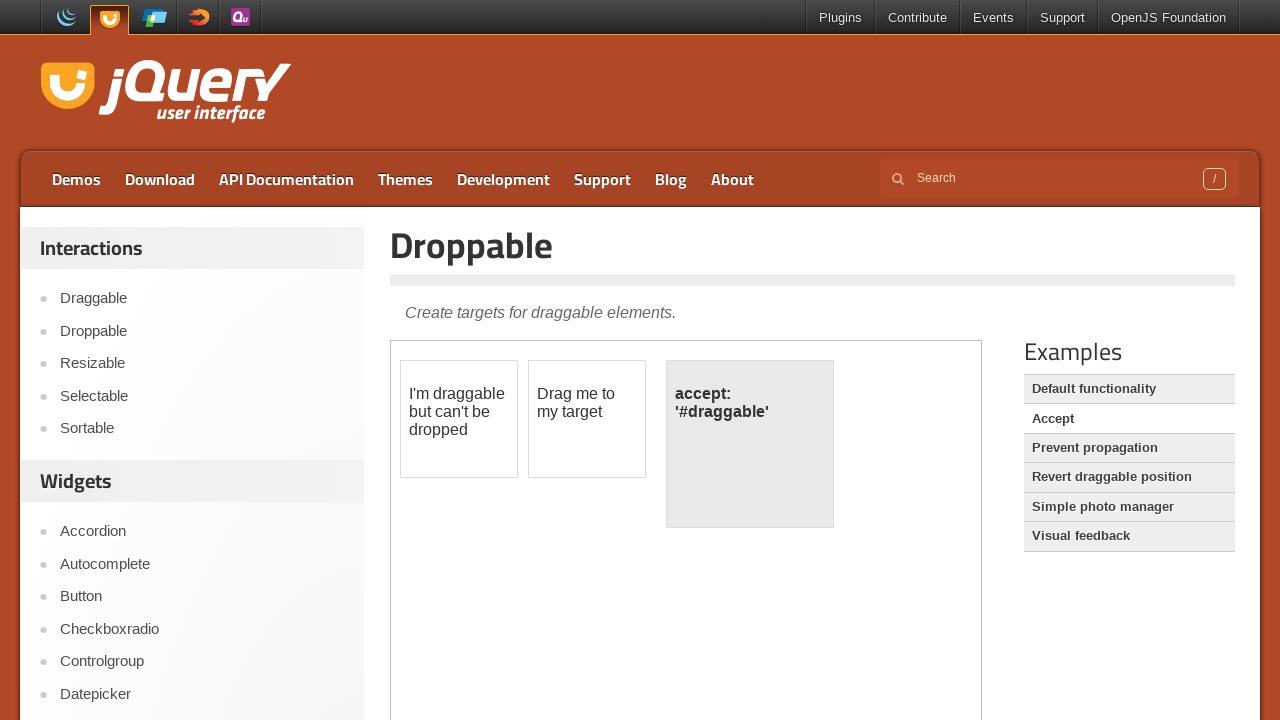